Tests form filling with keyboard navigation using Tab key and copy-paste functionality using keyboard shortcuts

Starting URL: https://demoqa.com/text-box

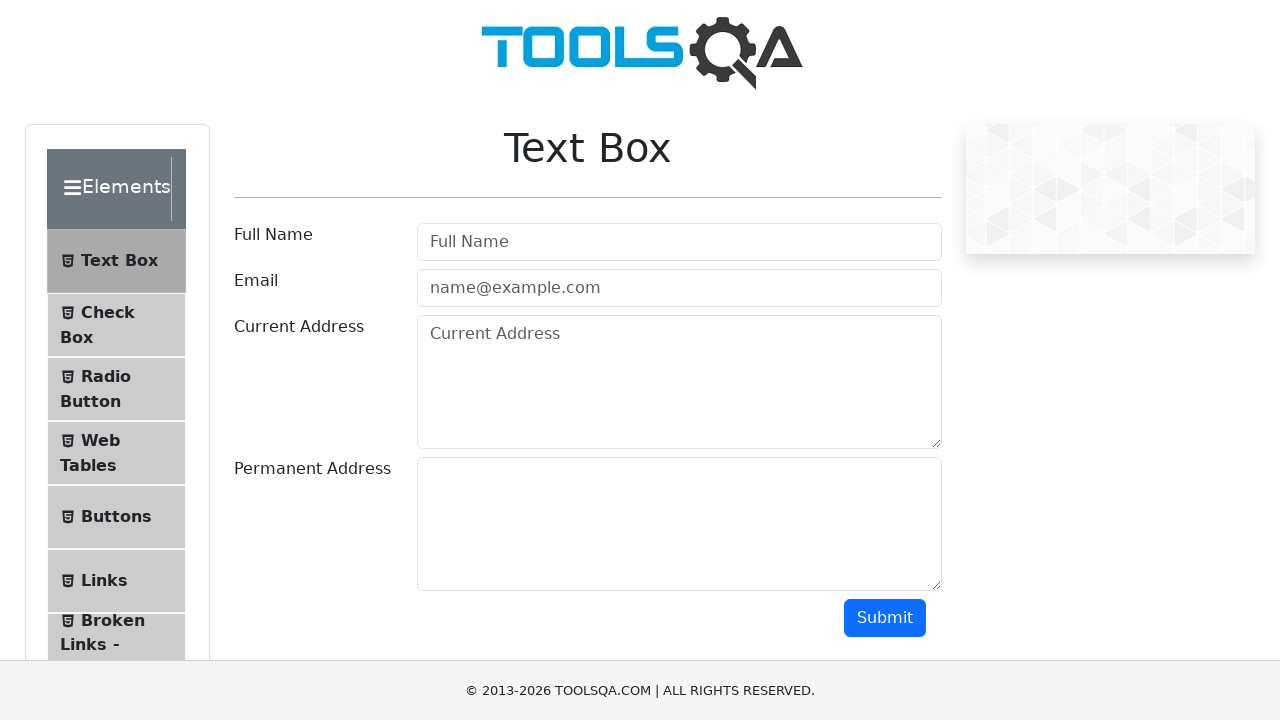

Clicked on Full Name input field at (679, 242) on input#userName
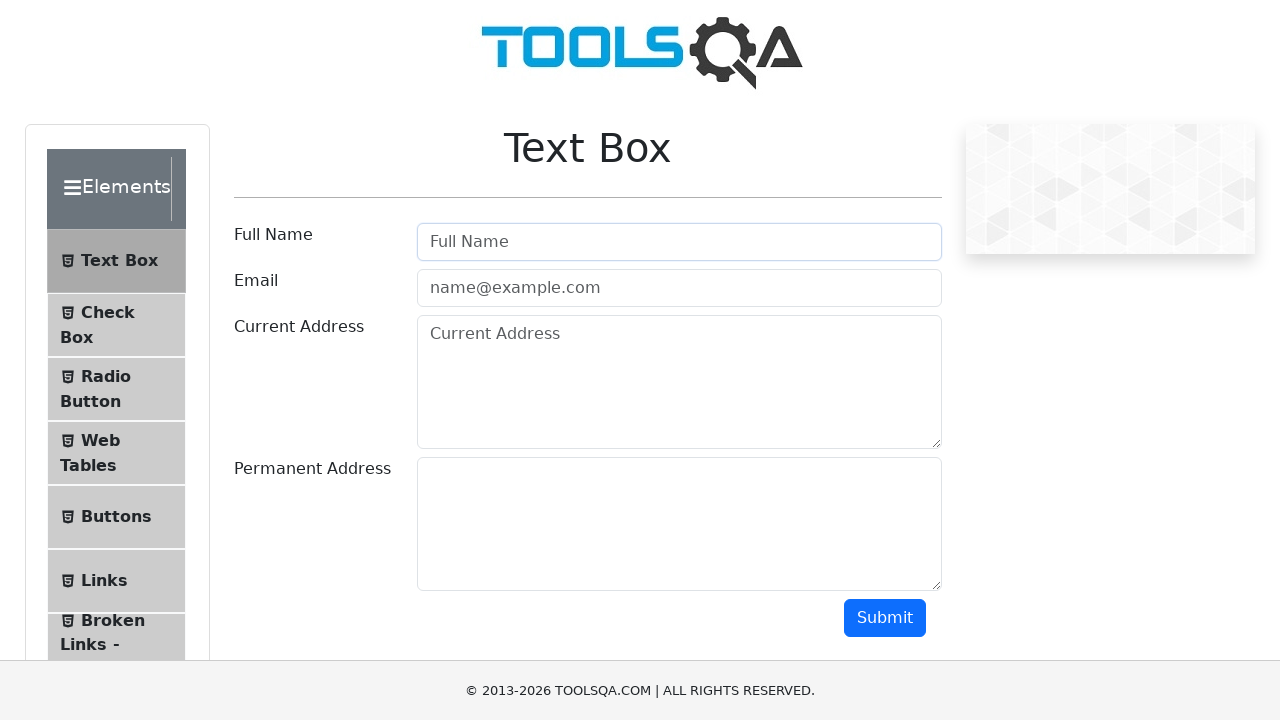

Filled Full Name field with 'Automation Catalogue' on input#userName
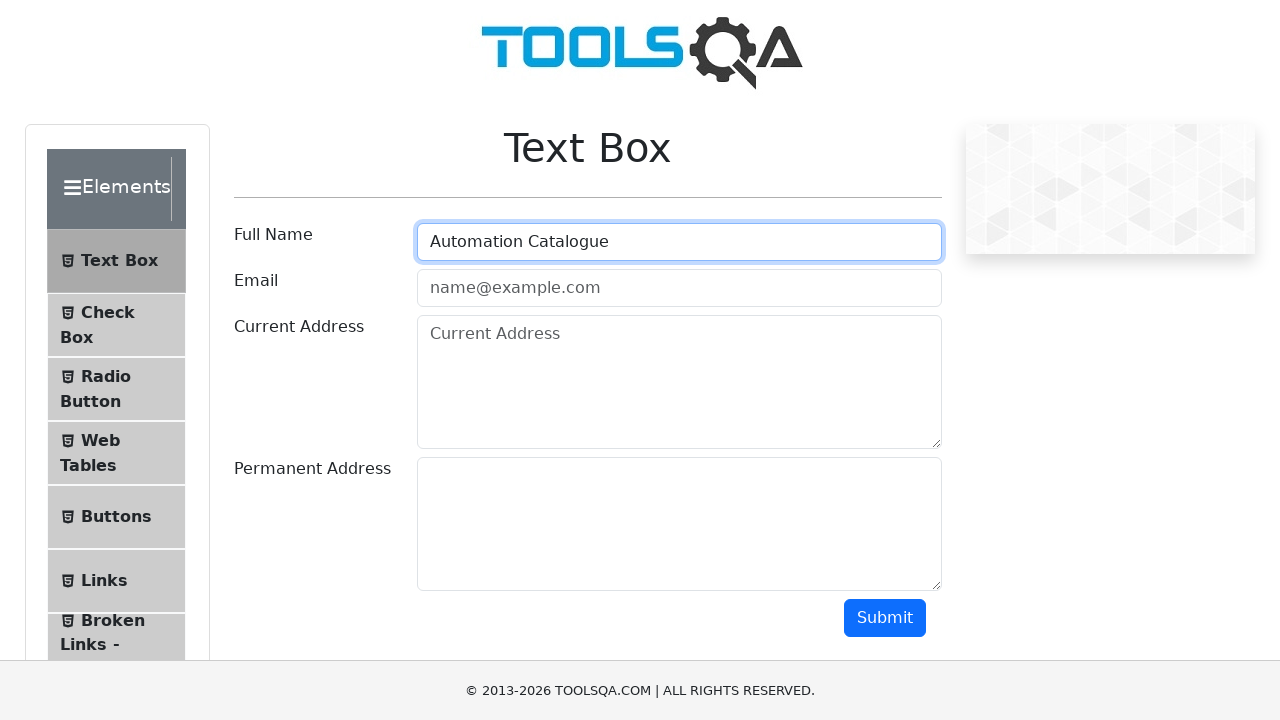

Pressed Tab to navigate to Email field
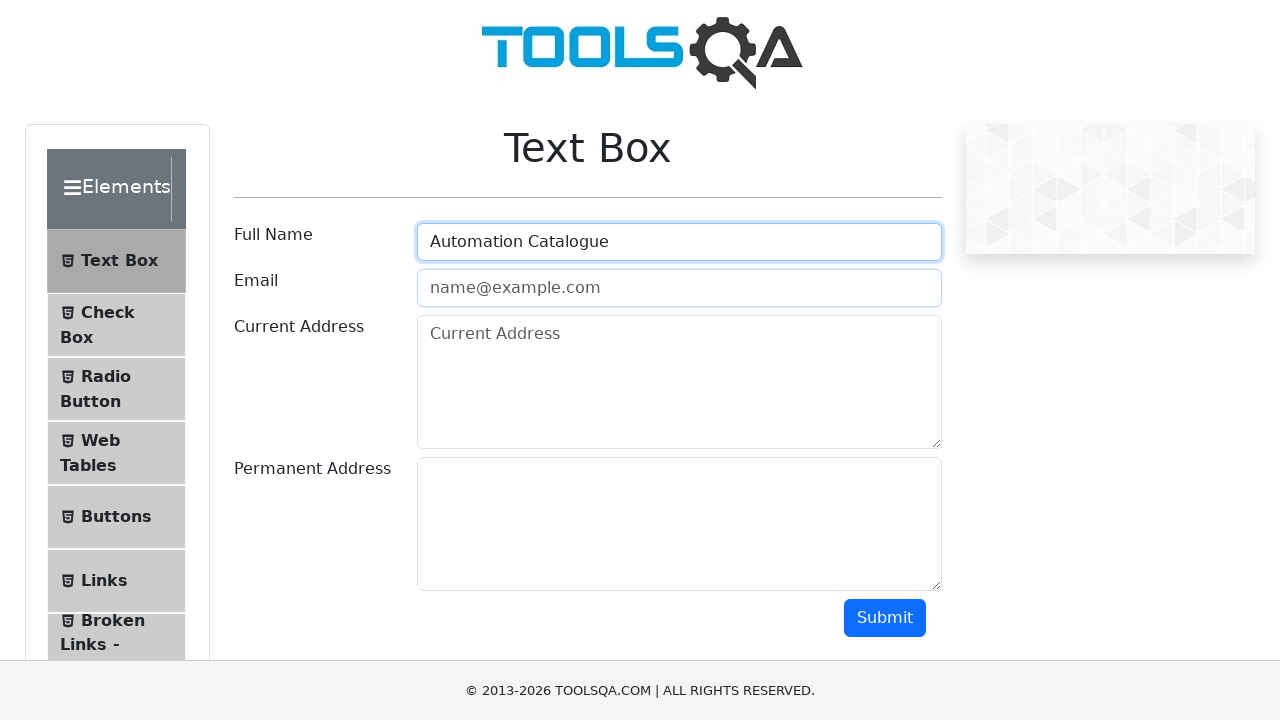

Typed email address 'automationcatalogue@test.com'
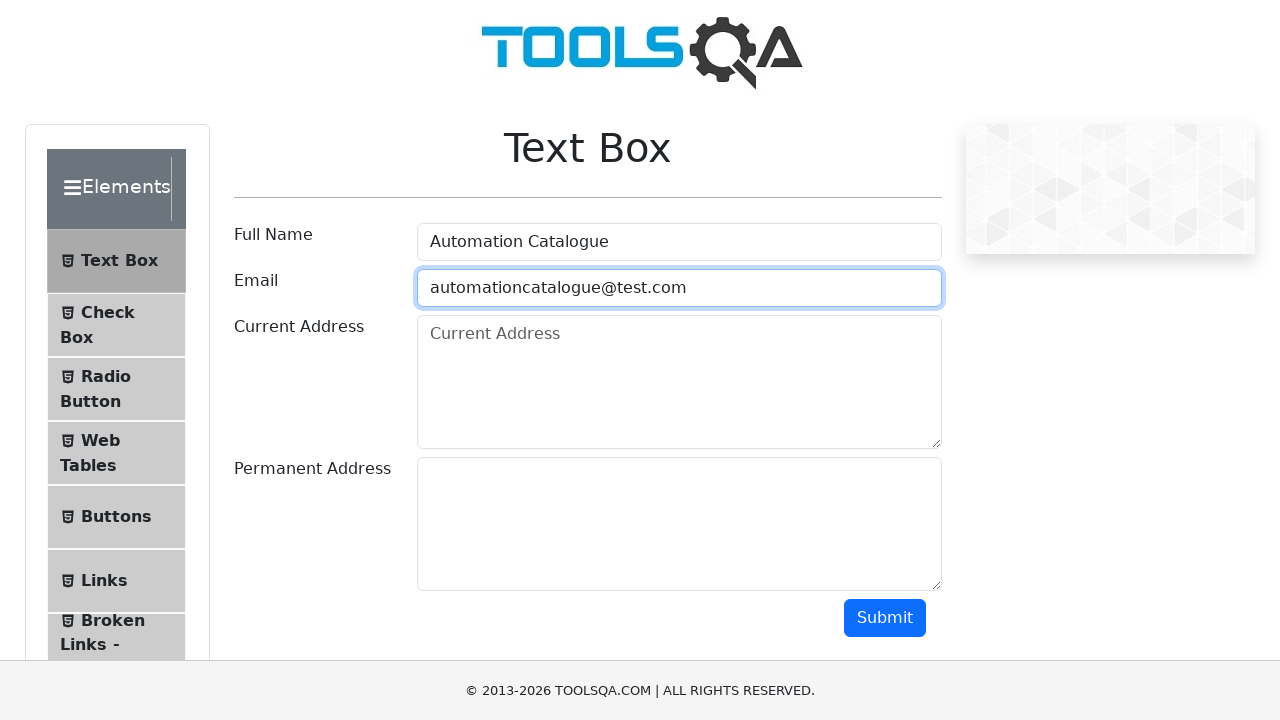

Pressed Tab to navigate to Current Address field
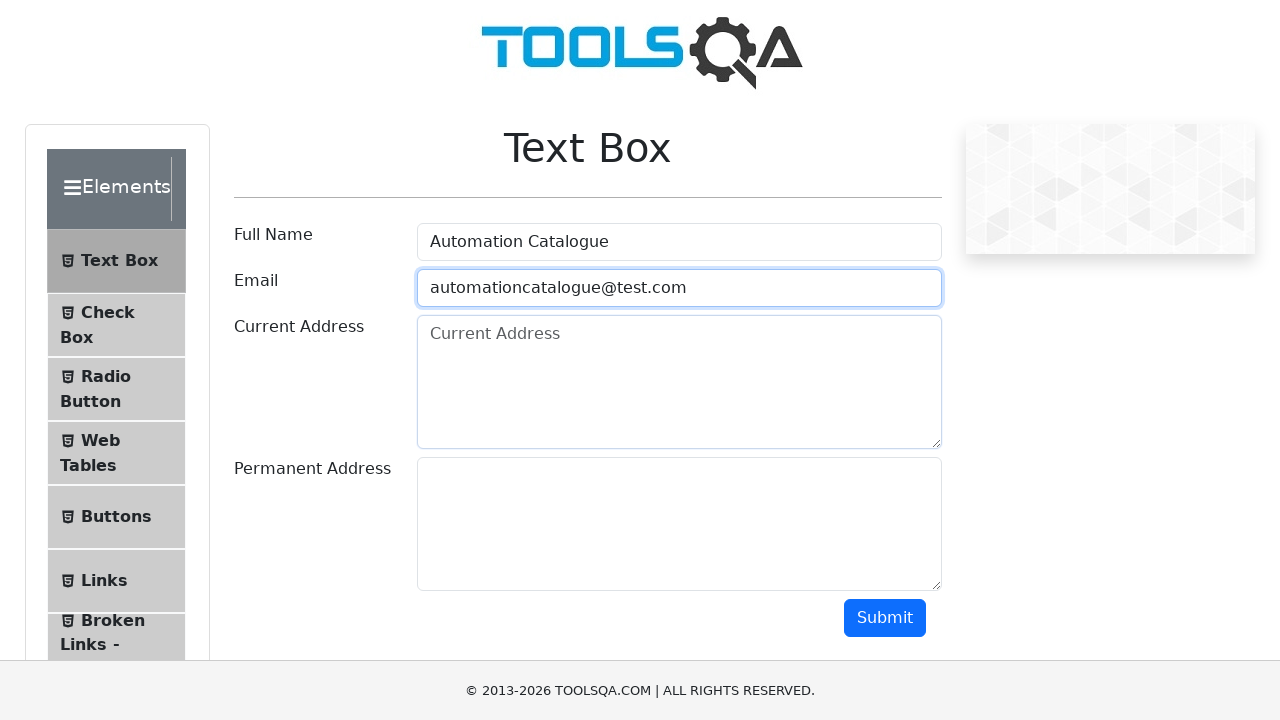

Typed current address '21st Avenue, Near Main Road, Hyderabad, Telangana, 500090'
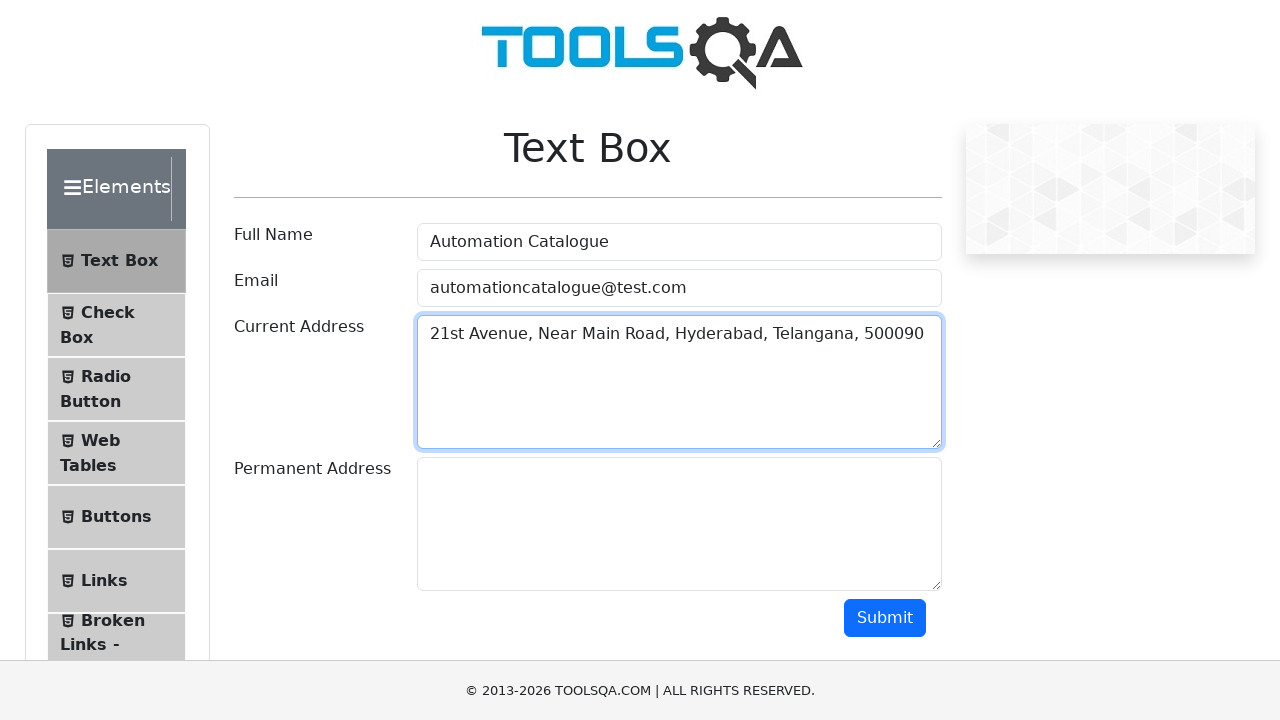

Selected all text in Current Address field using Ctrl+A
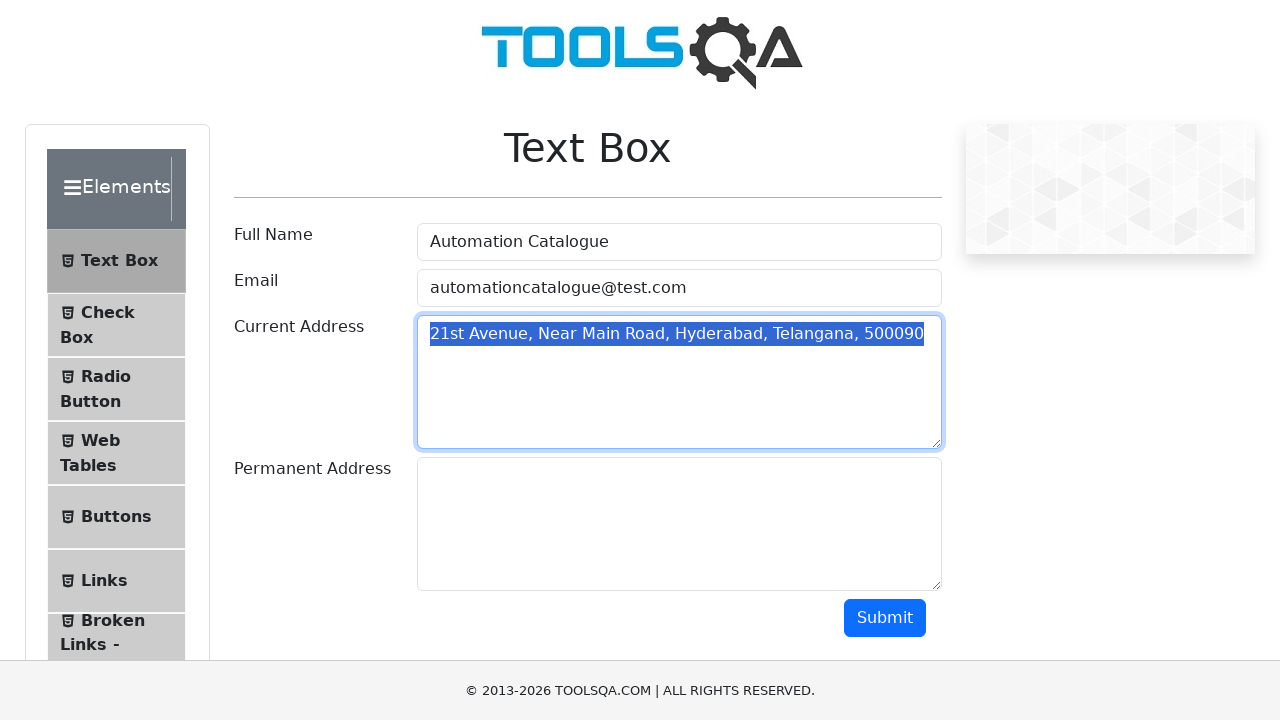

Copied selected address text using Ctrl+C
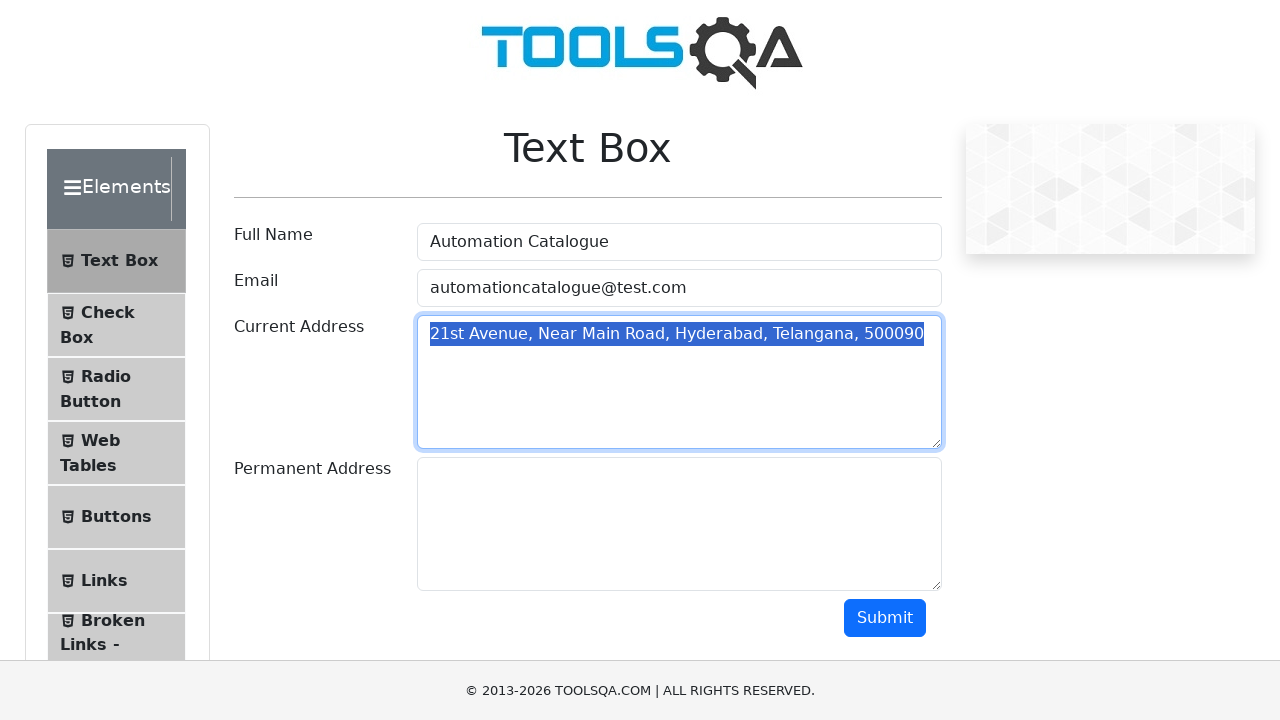

Pressed Tab to navigate to Permanent Address field
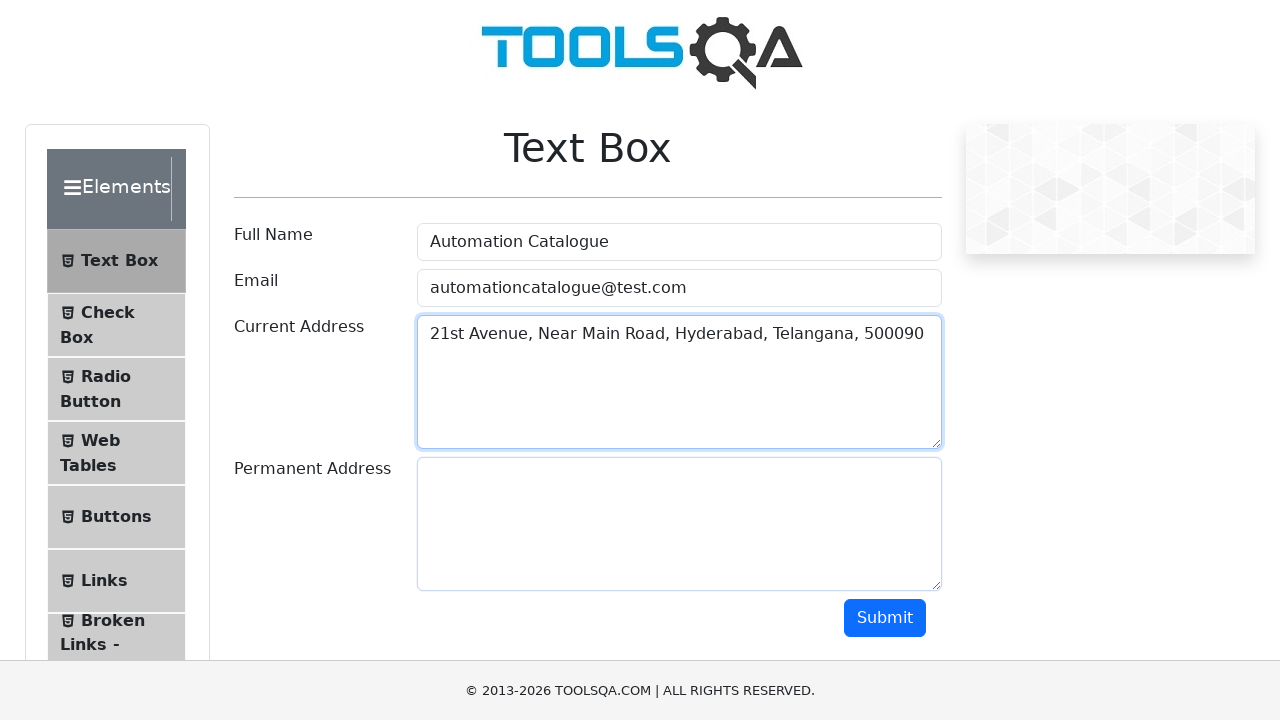

Pasted copied address text into Permanent Address field using Ctrl+V
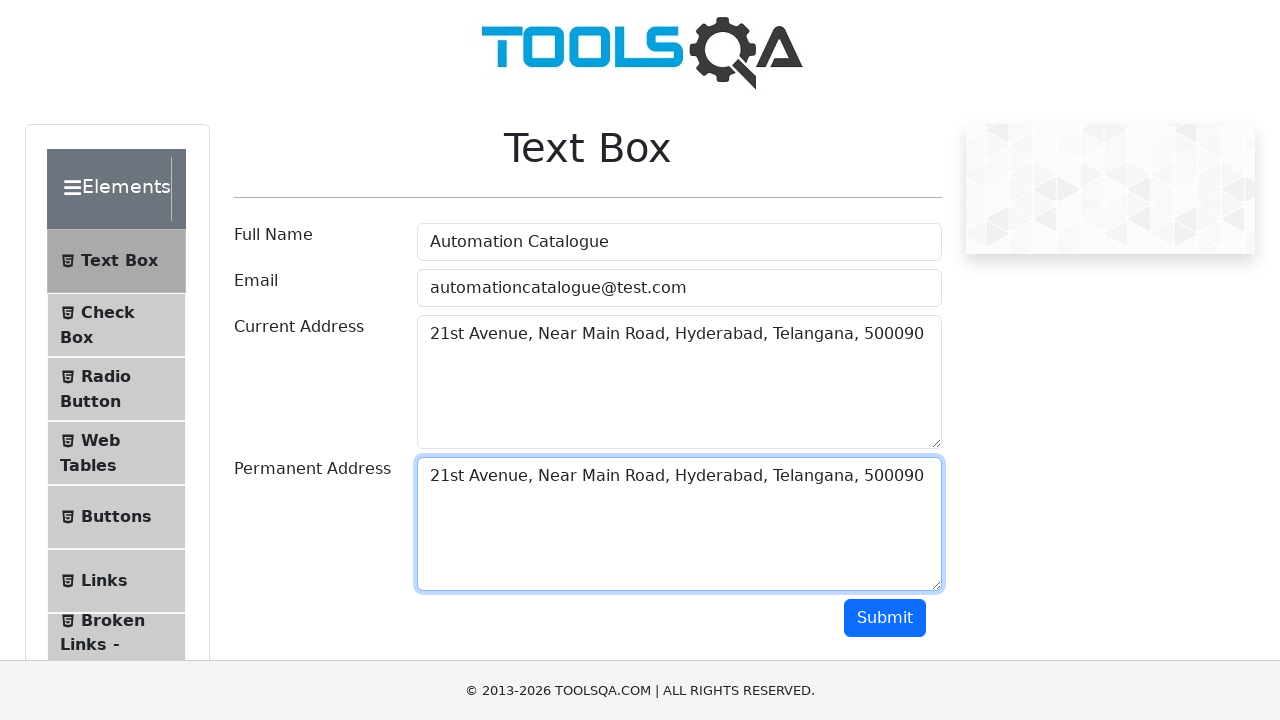

Pressed Tab to navigate to submit button
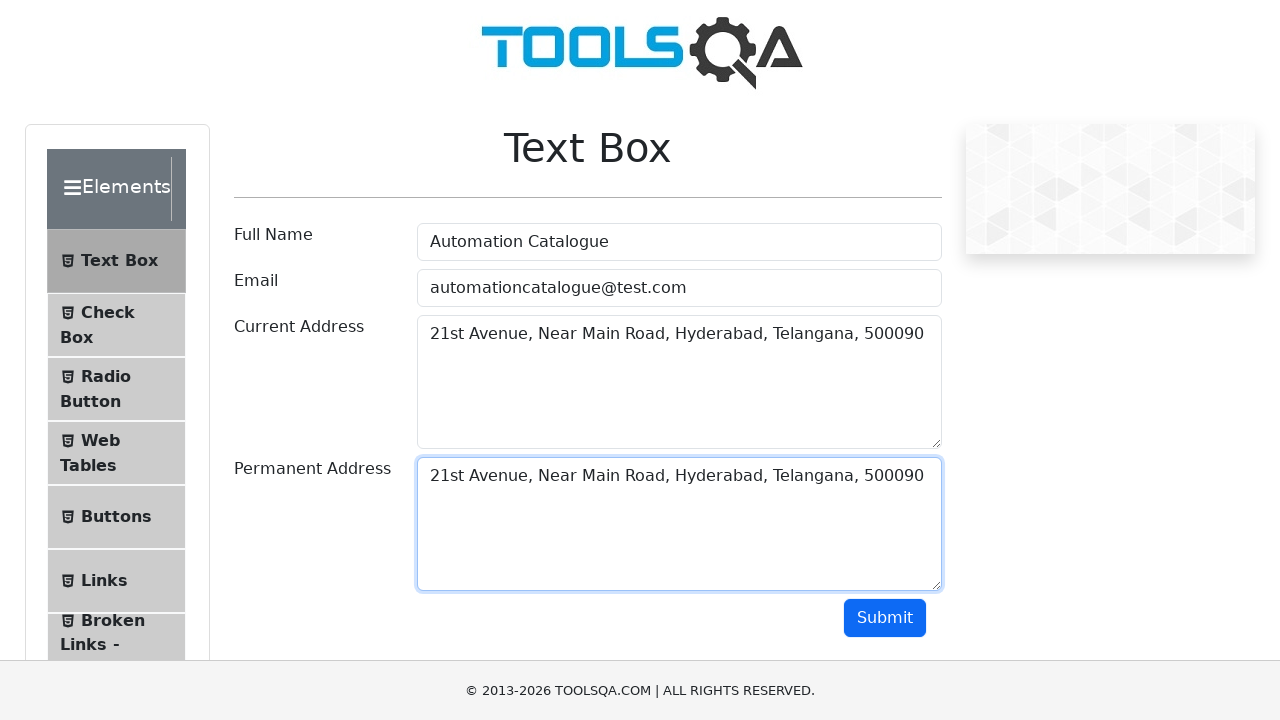

Pressed Enter to submit the form
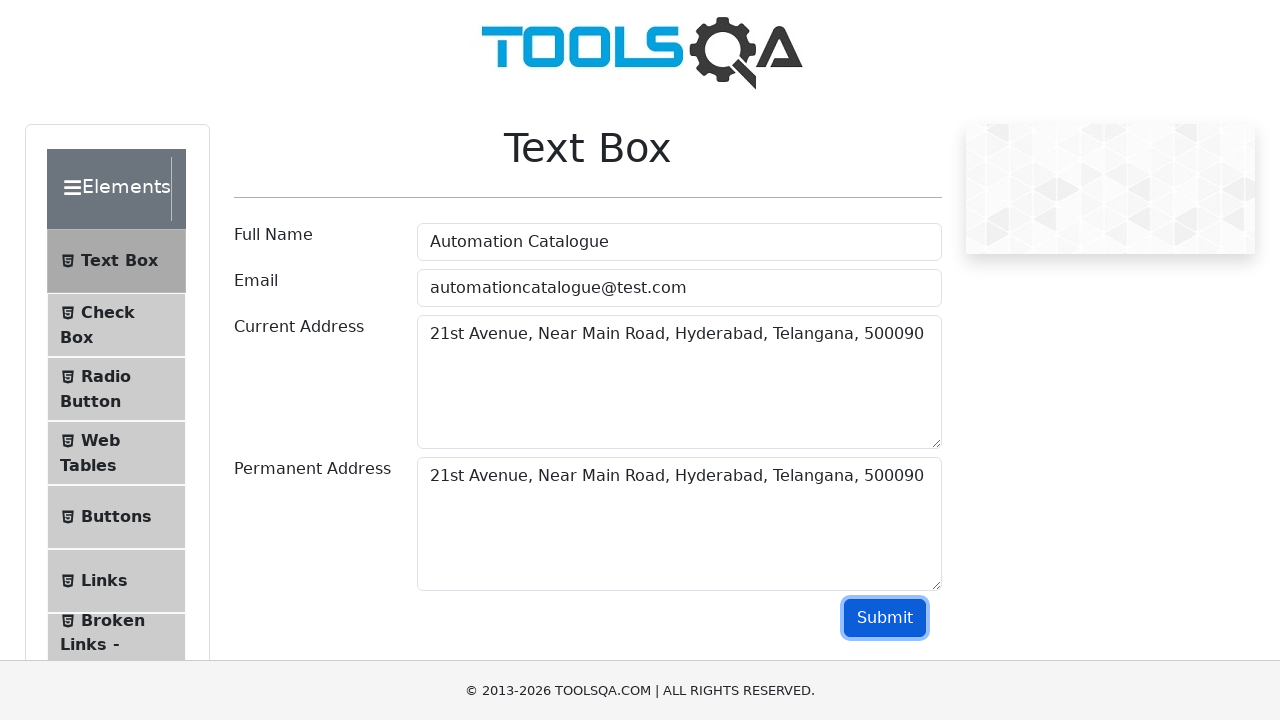

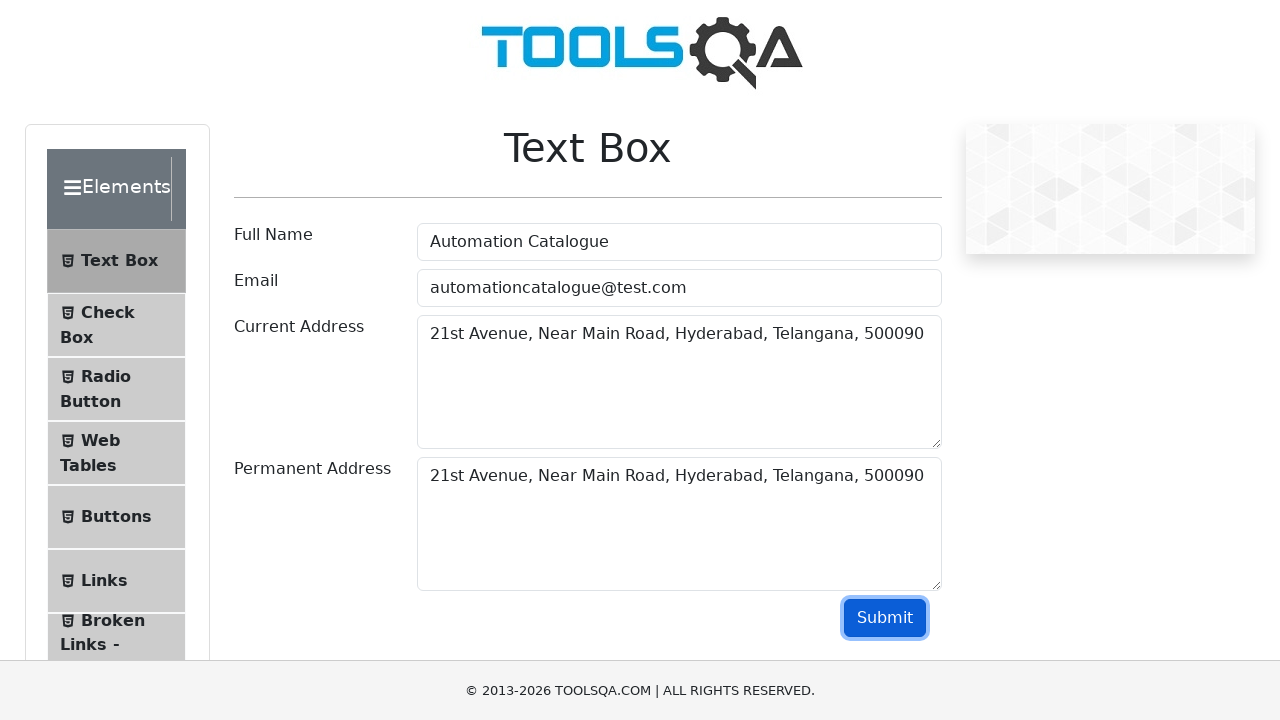